Navigates to the automation practice blog and verifies the page title

Starting URL: https://testautomationpractice.blogspot.com/

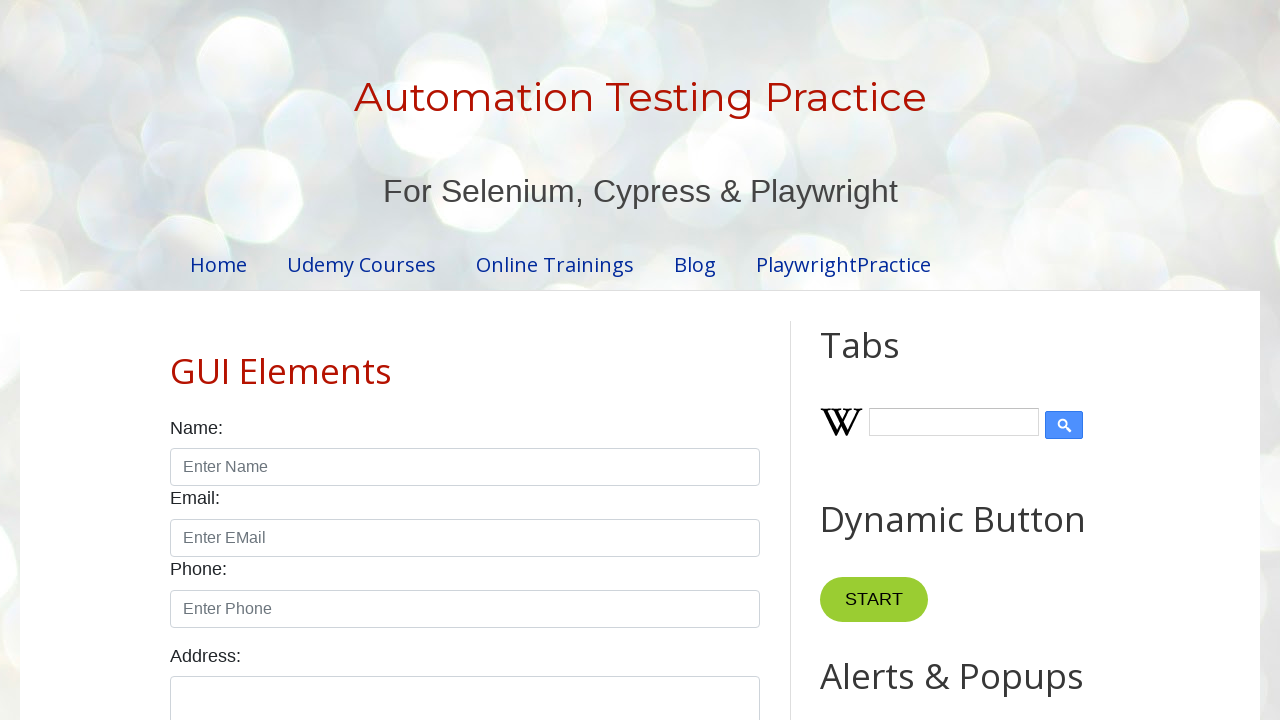

Navigated to automation practice blog homepage
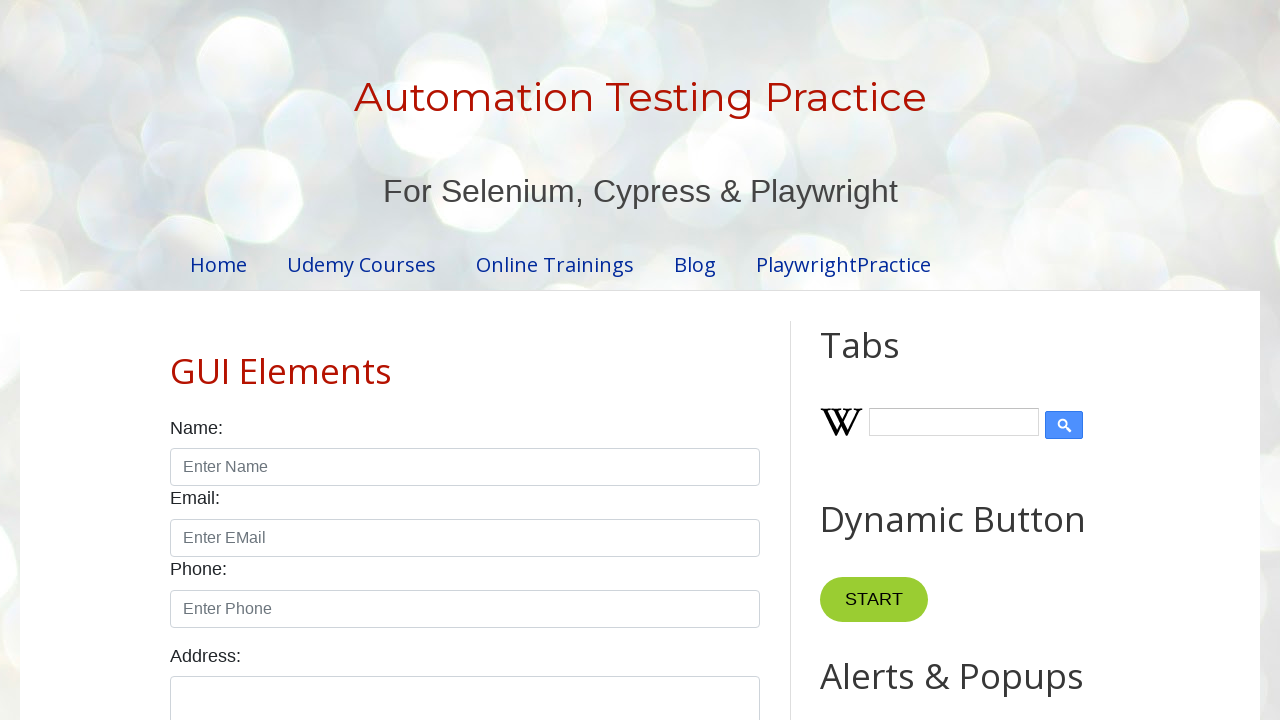

Verified page title is 'Automation Testing Practice'
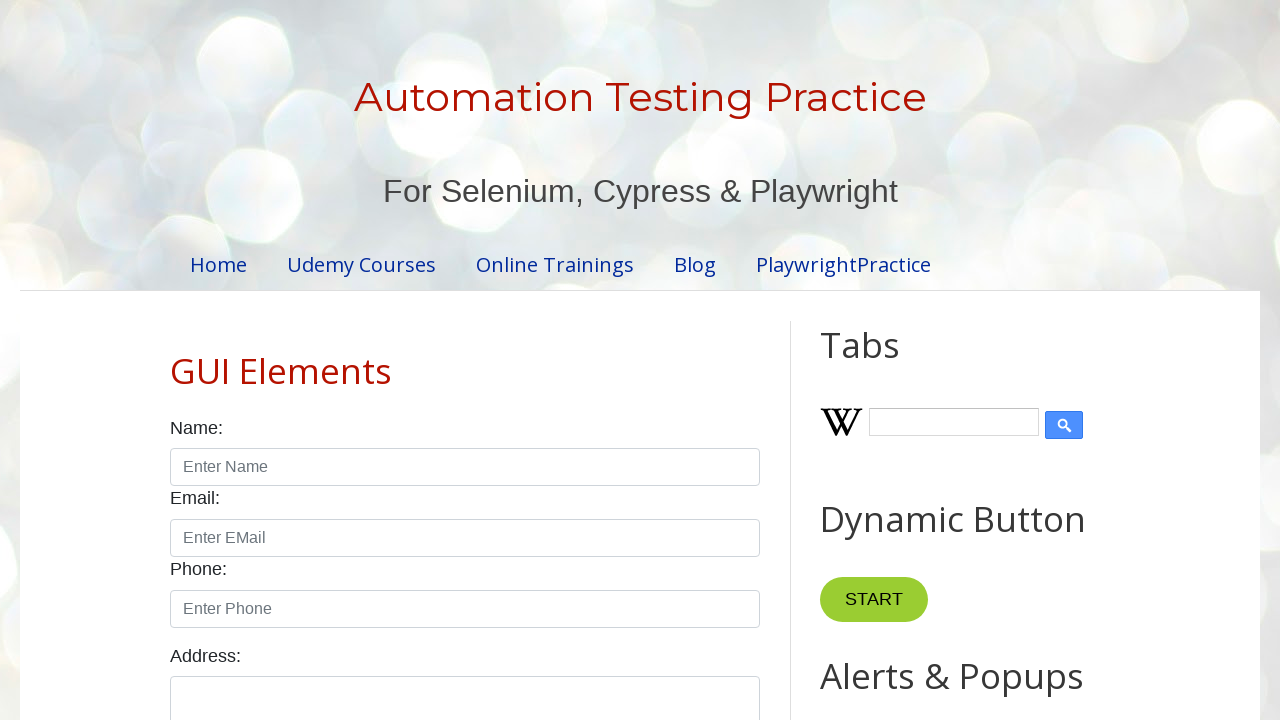

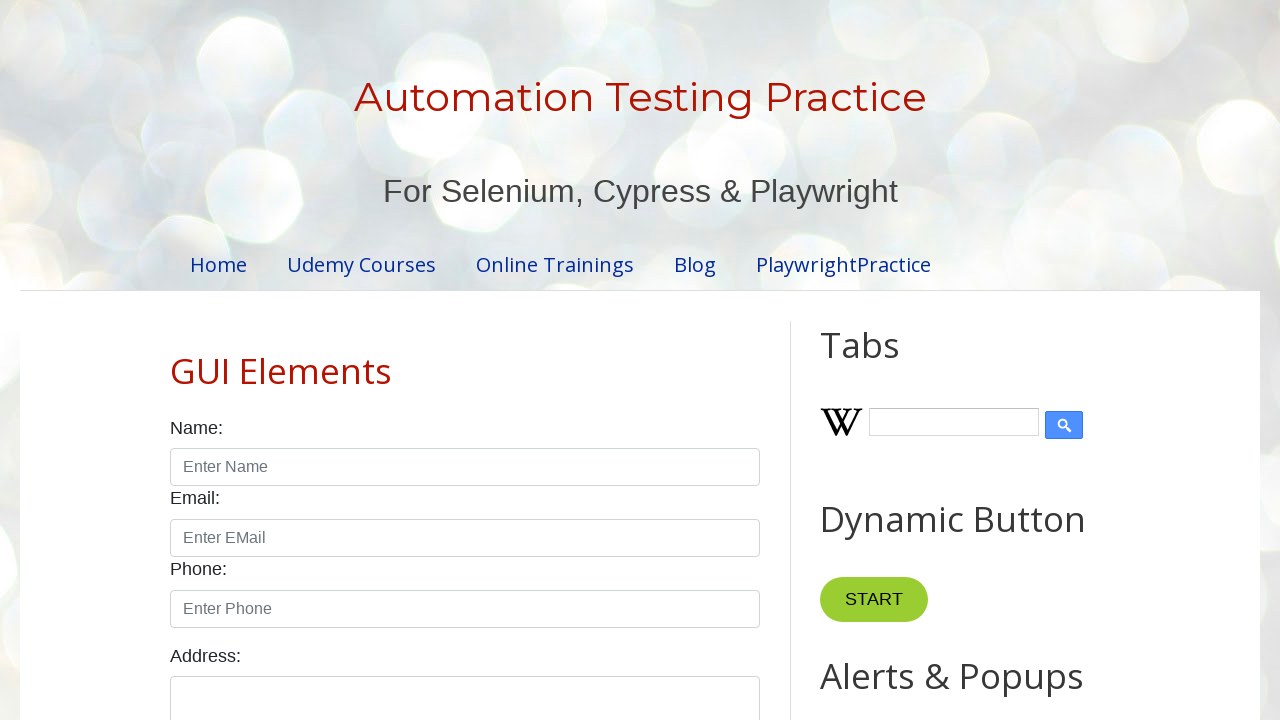